Tests that edits are saved when the edit input loses focus (blur event).

Starting URL: https://demo.playwright.dev/todomvc

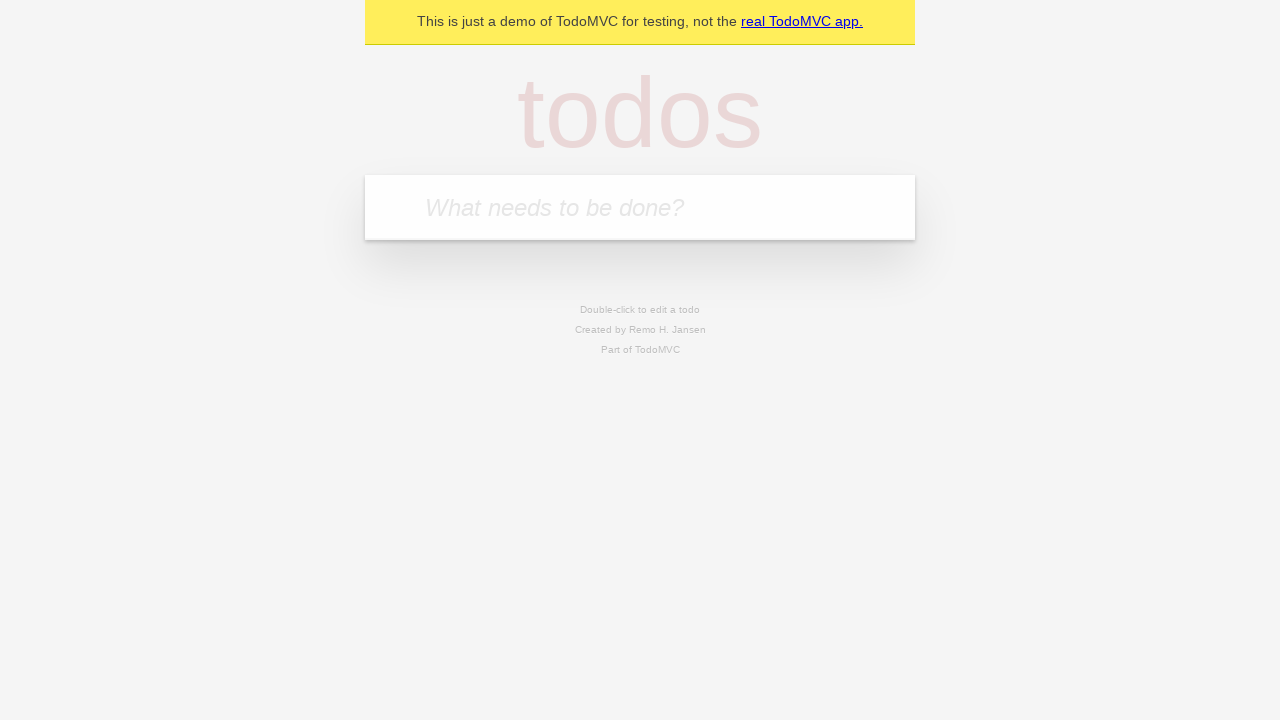

Filled todo input with 'buy some cheese' on internal:attr=[placeholder="What needs to be done?"i]
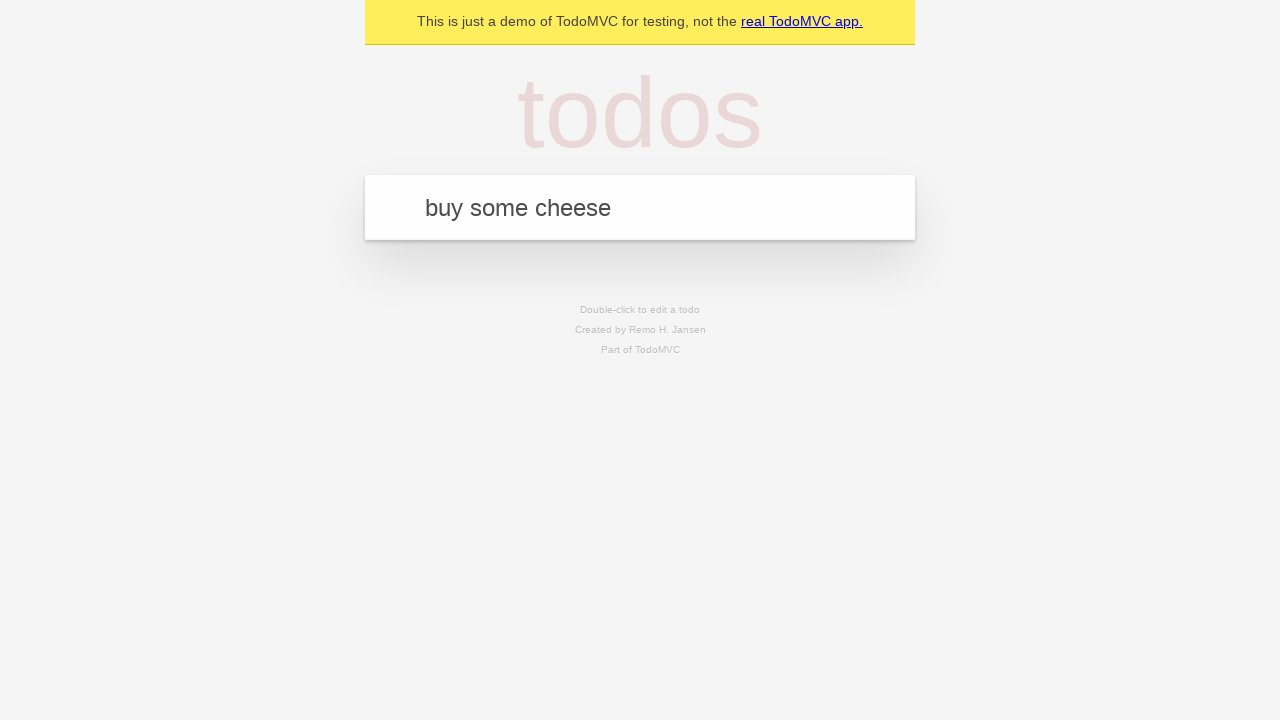

Pressed Enter to create first todo on internal:attr=[placeholder="What needs to be done?"i]
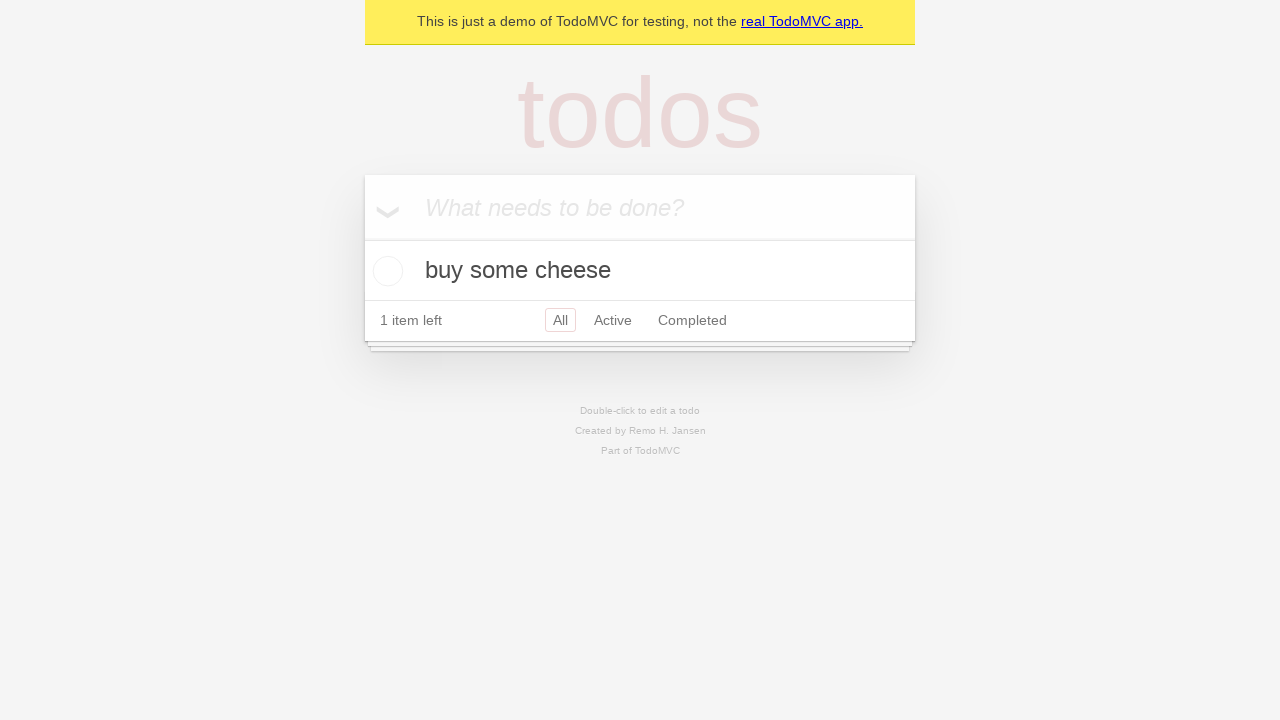

Filled todo input with 'feed the cat' on internal:attr=[placeholder="What needs to be done?"i]
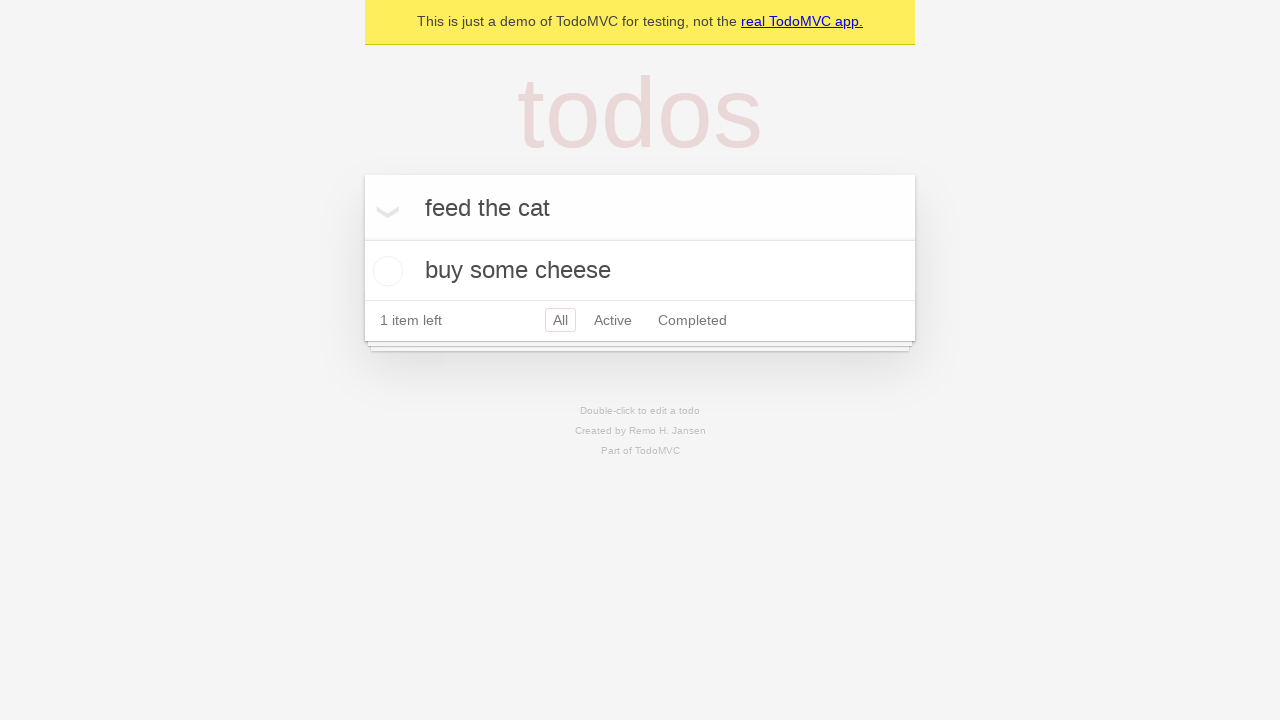

Pressed Enter to create second todo on internal:attr=[placeholder="What needs to be done?"i]
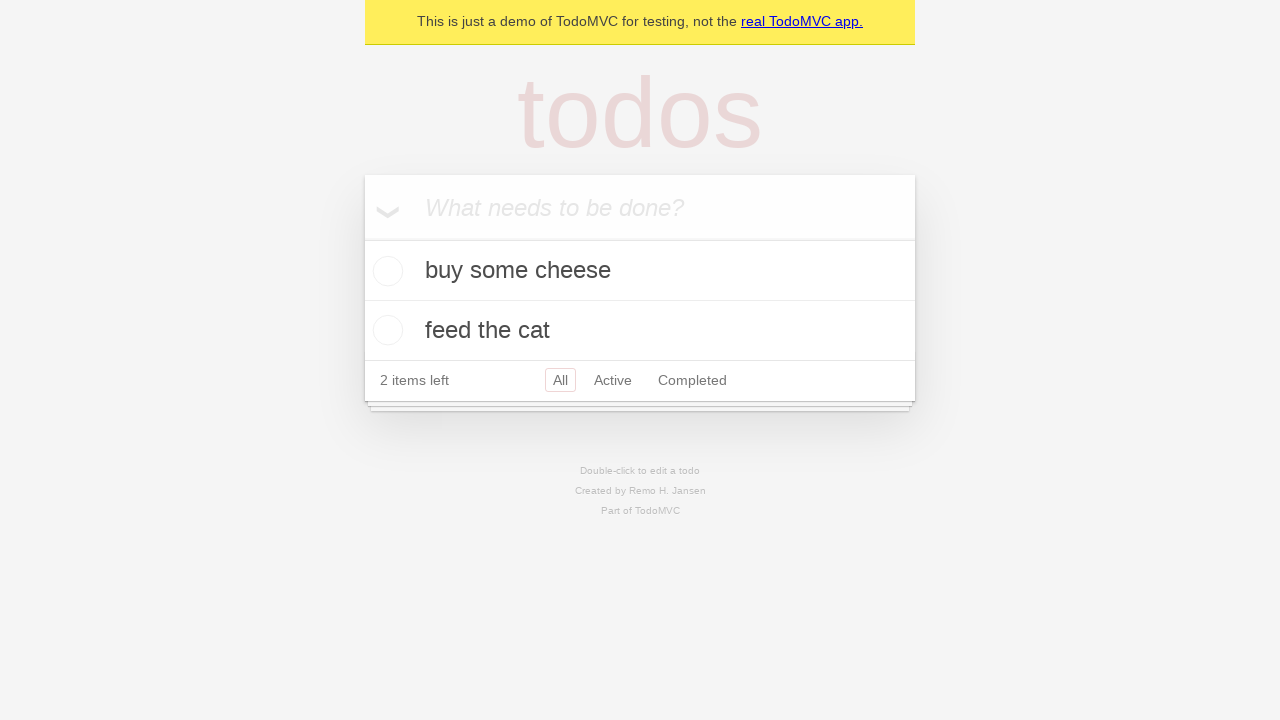

Filled todo input with 'book a doctors appointment' on internal:attr=[placeholder="What needs to be done?"i]
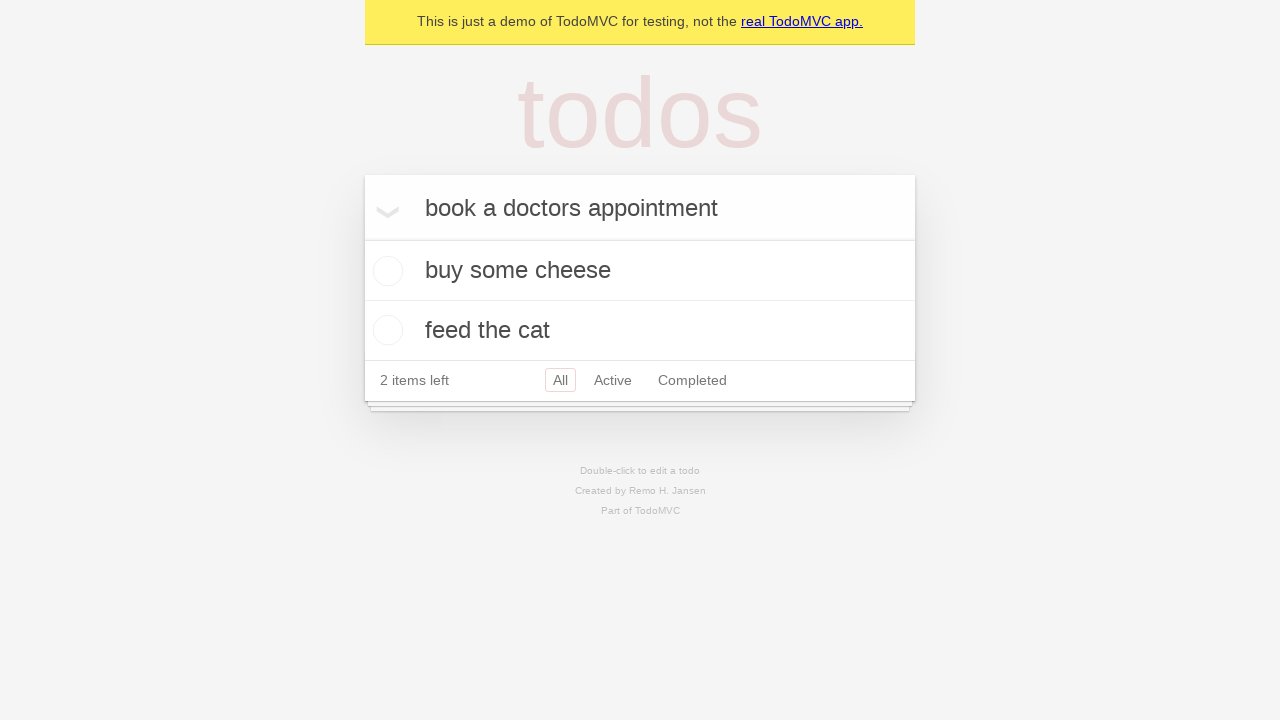

Pressed Enter to create third todo on internal:attr=[placeholder="What needs to be done?"i]
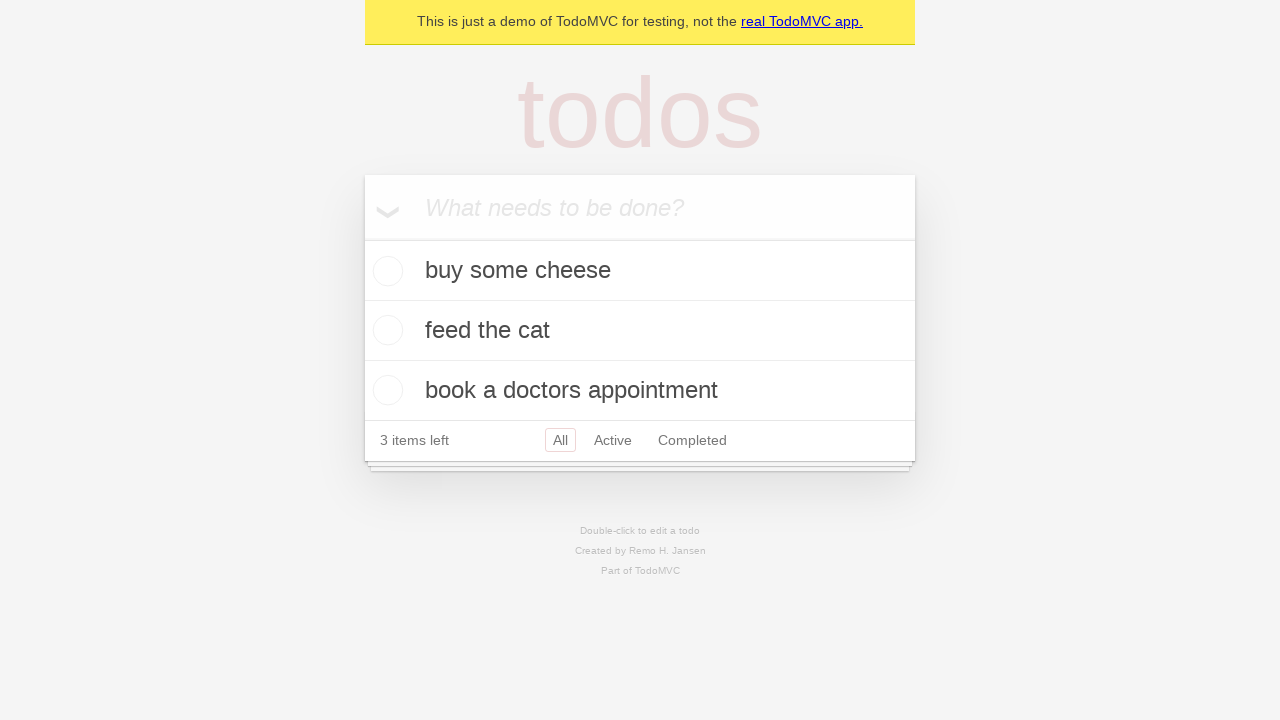

Double-clicked second todo to enter edit mode at (640, 331) on internal:testid=[data-testid="todo-item"s] >> nth=1
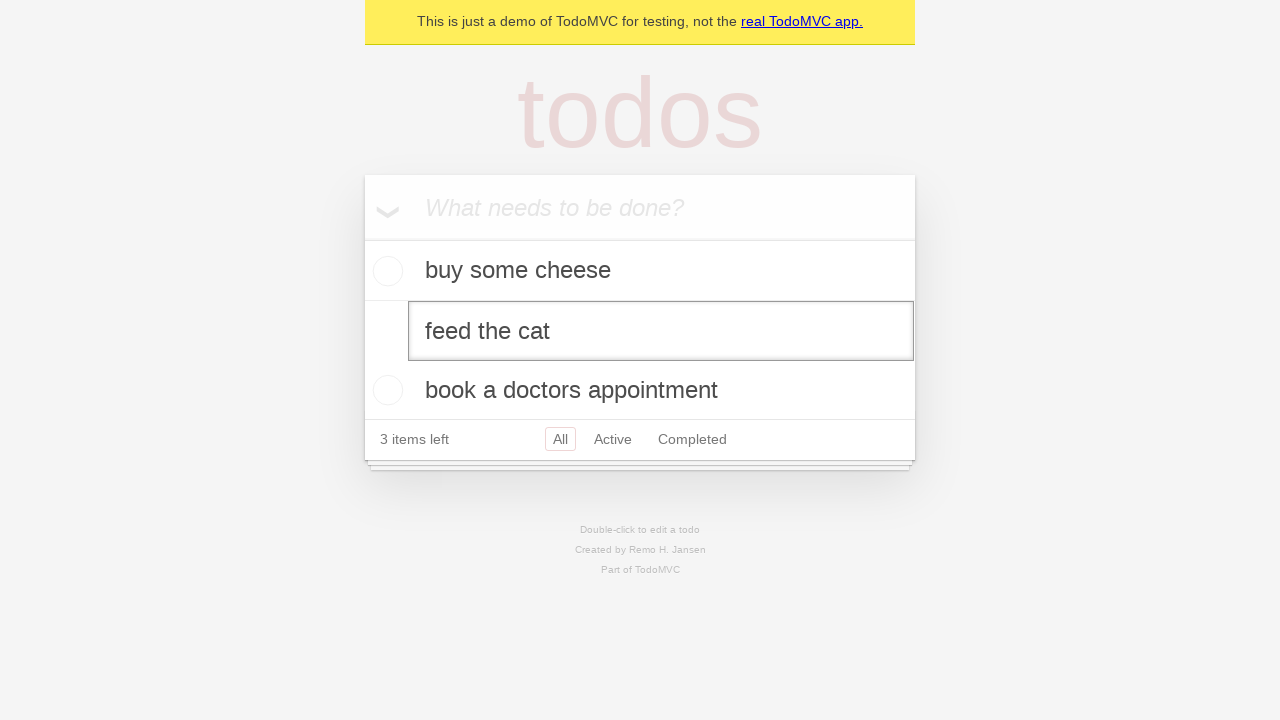

Filled edit textbox with 'buy some sausages' on internal:testid=[data-testid="todo-item"s] >> nth=1 >> internal:role=textbox[nam
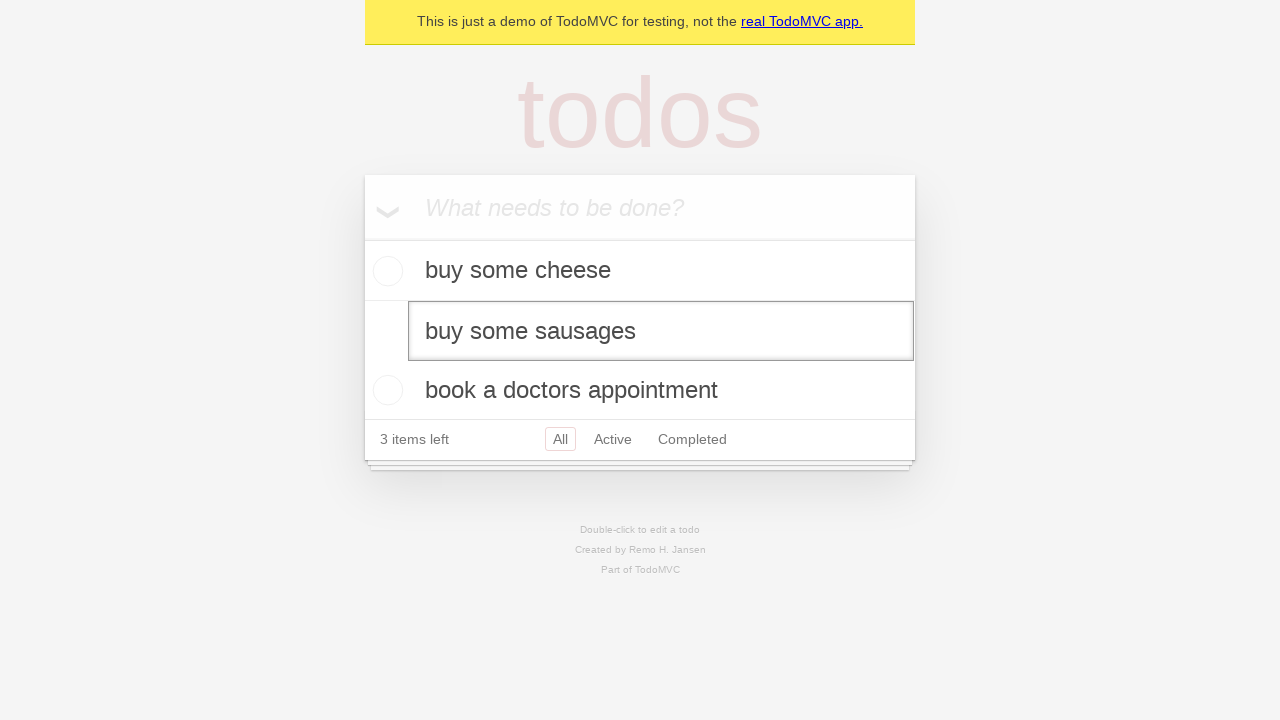

Triggered blur event on edit textbox to save changes
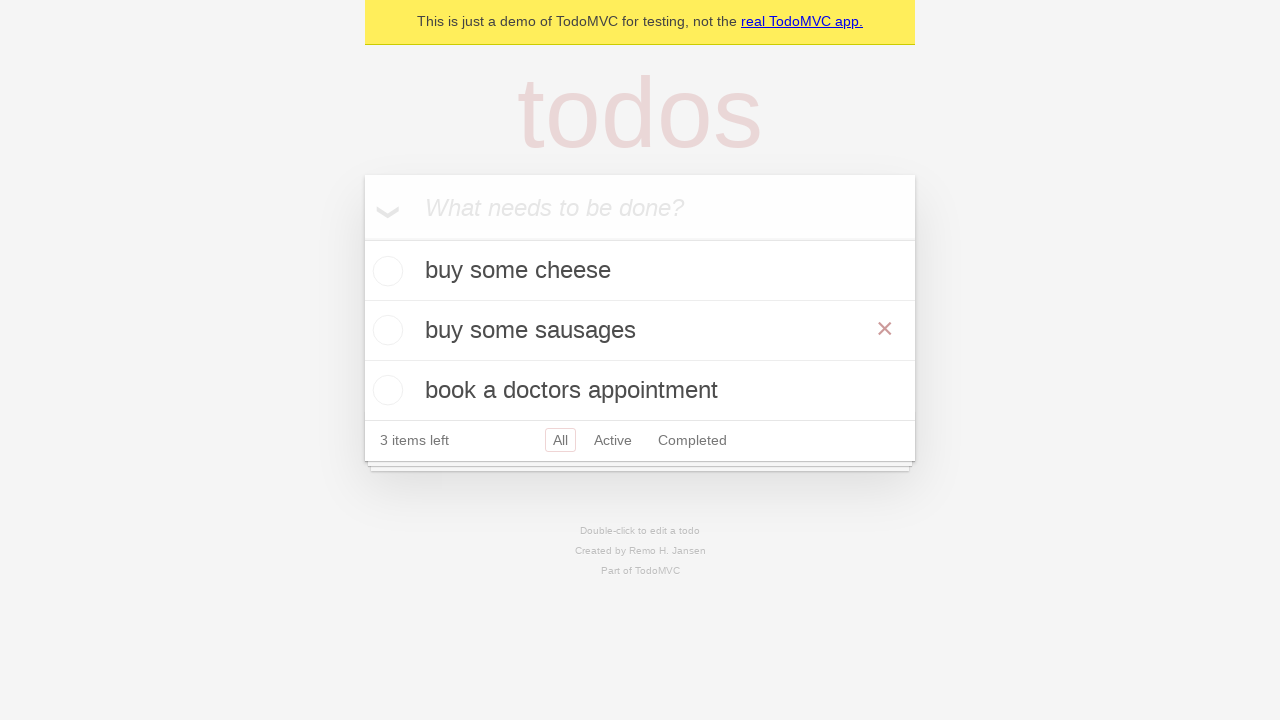

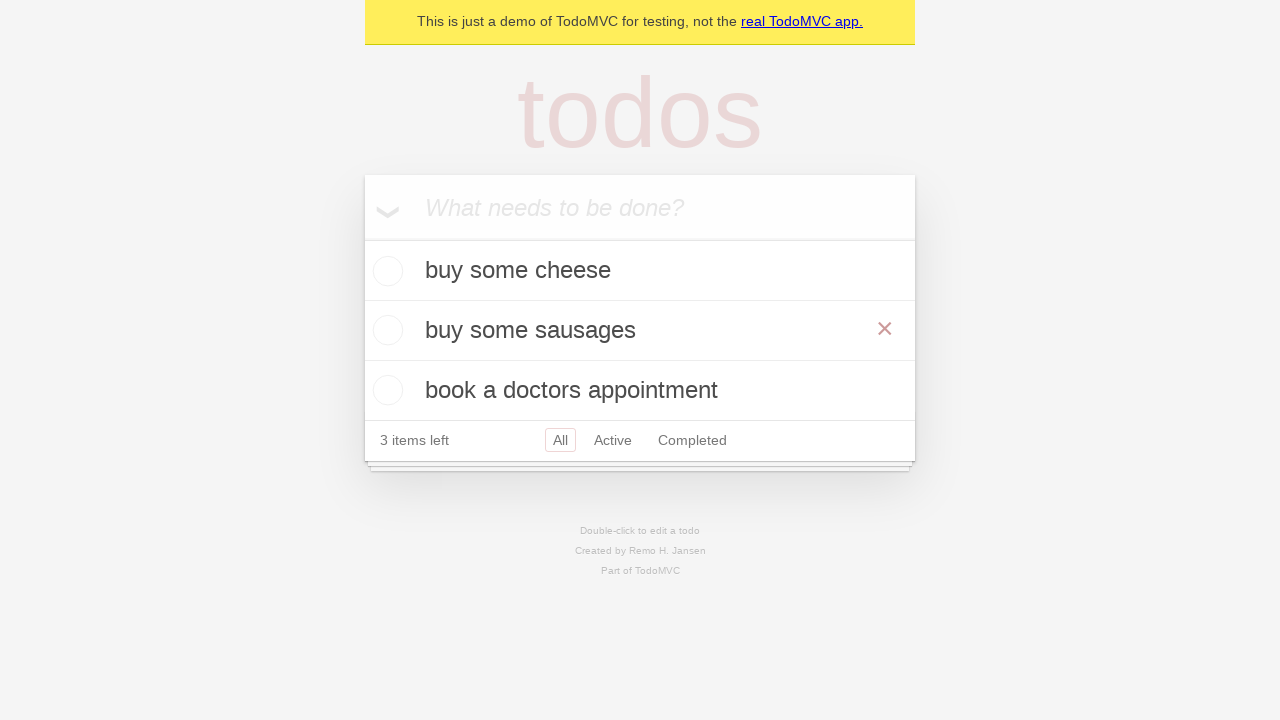